Tests a registration form by filling in first name, last name, and email fields, then submitting the form and verifying the success message

Starting URL: http://suninjuly.github.io/registration1.html

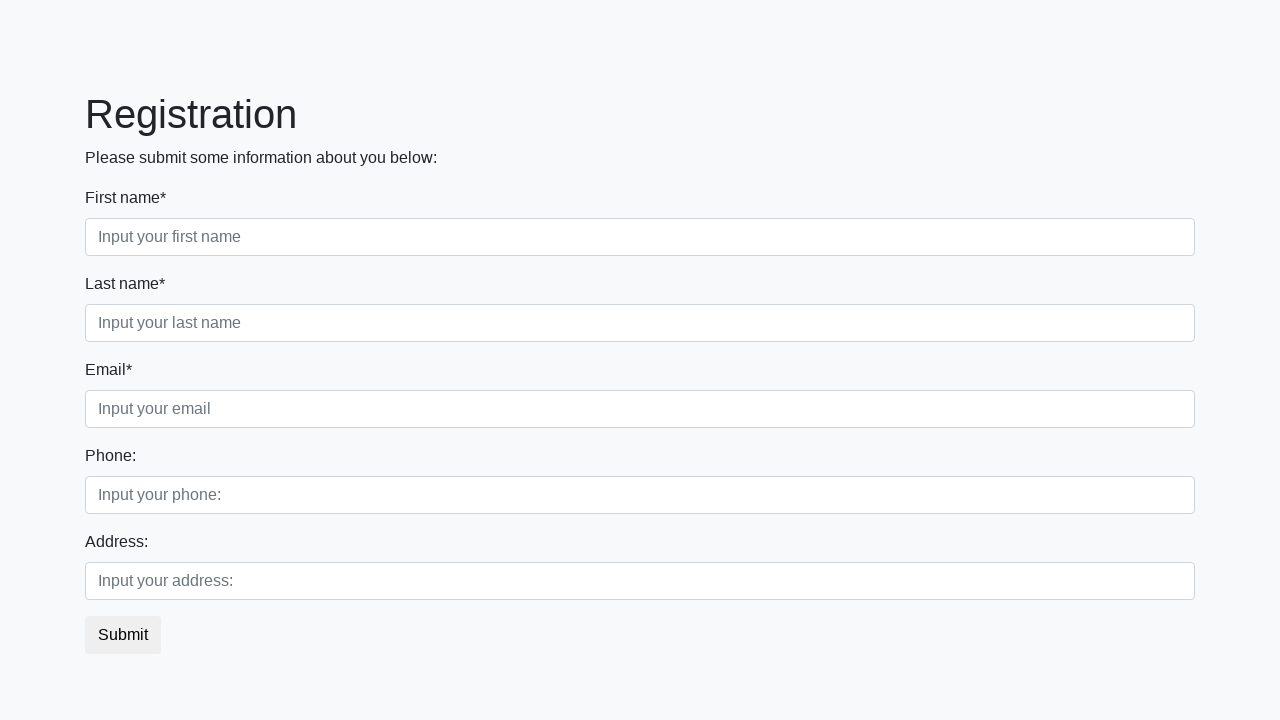

Filled first name field with 'Ivan' on [placeholder="Input your first name"]
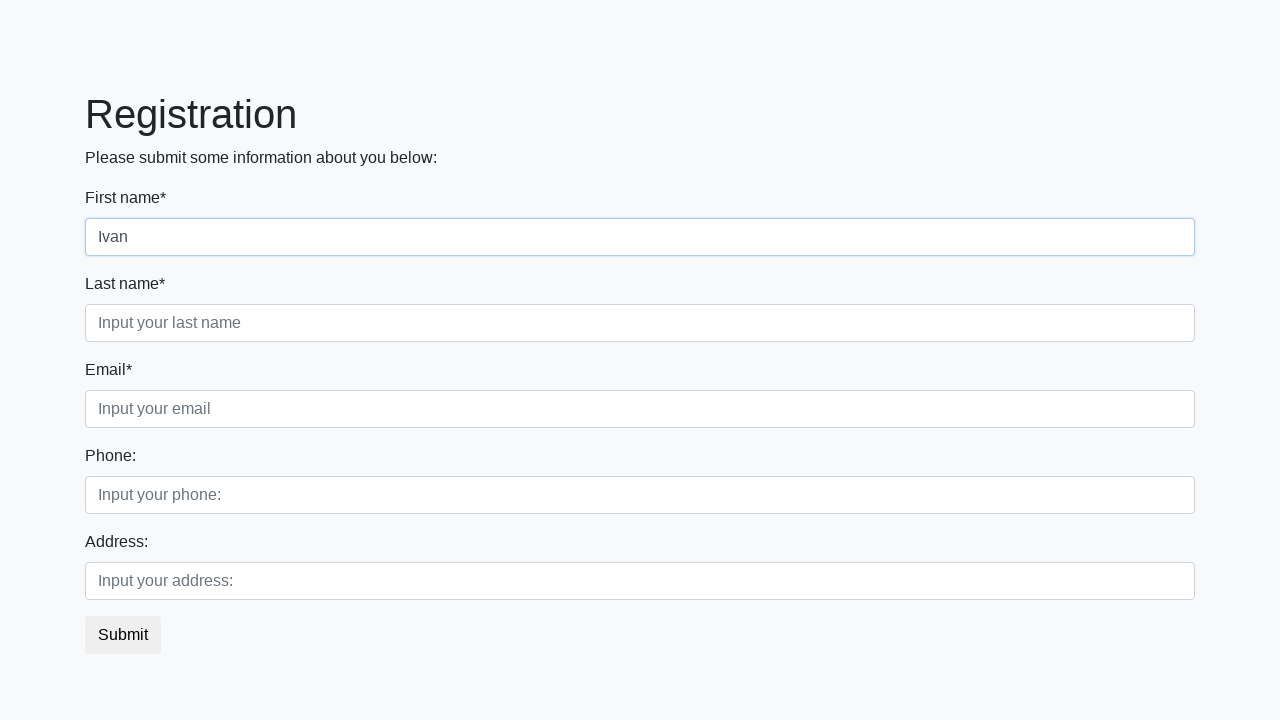

Filled last name field with 'Petrov' on [placeholder="Input your last name"]
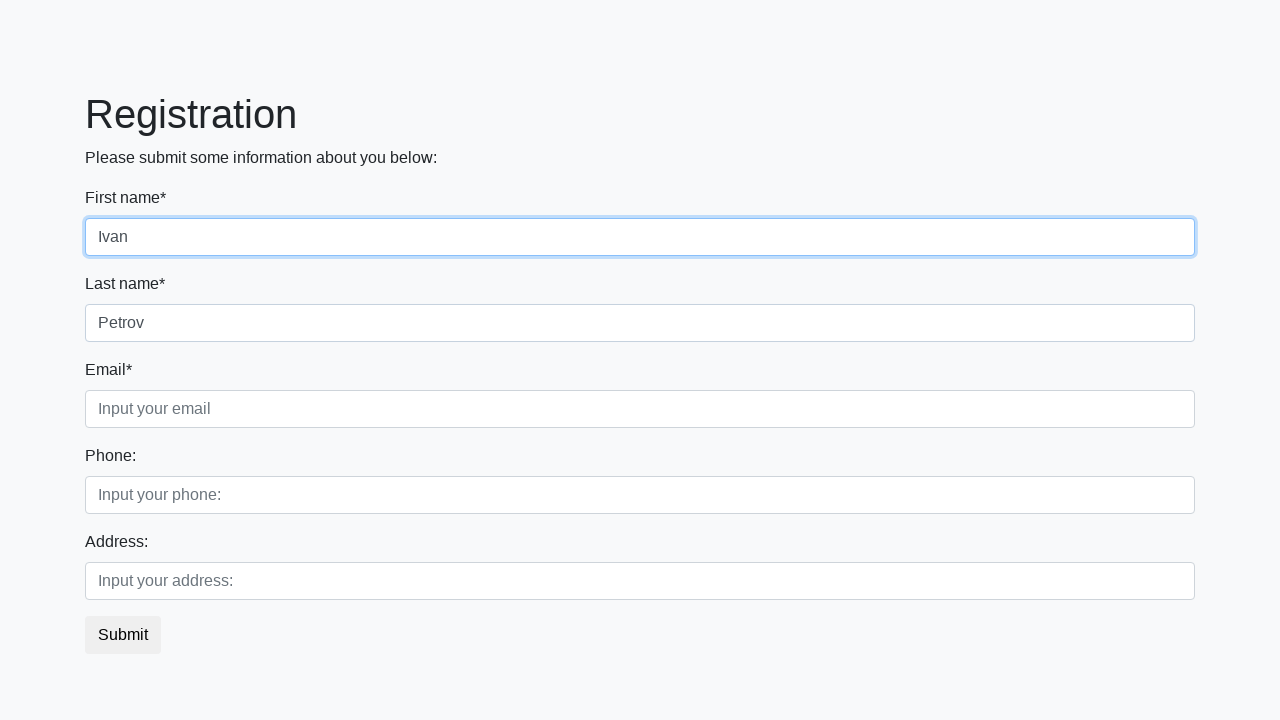

Filled email field with 'test.user@example.com' on [placeholder="Input your email"]
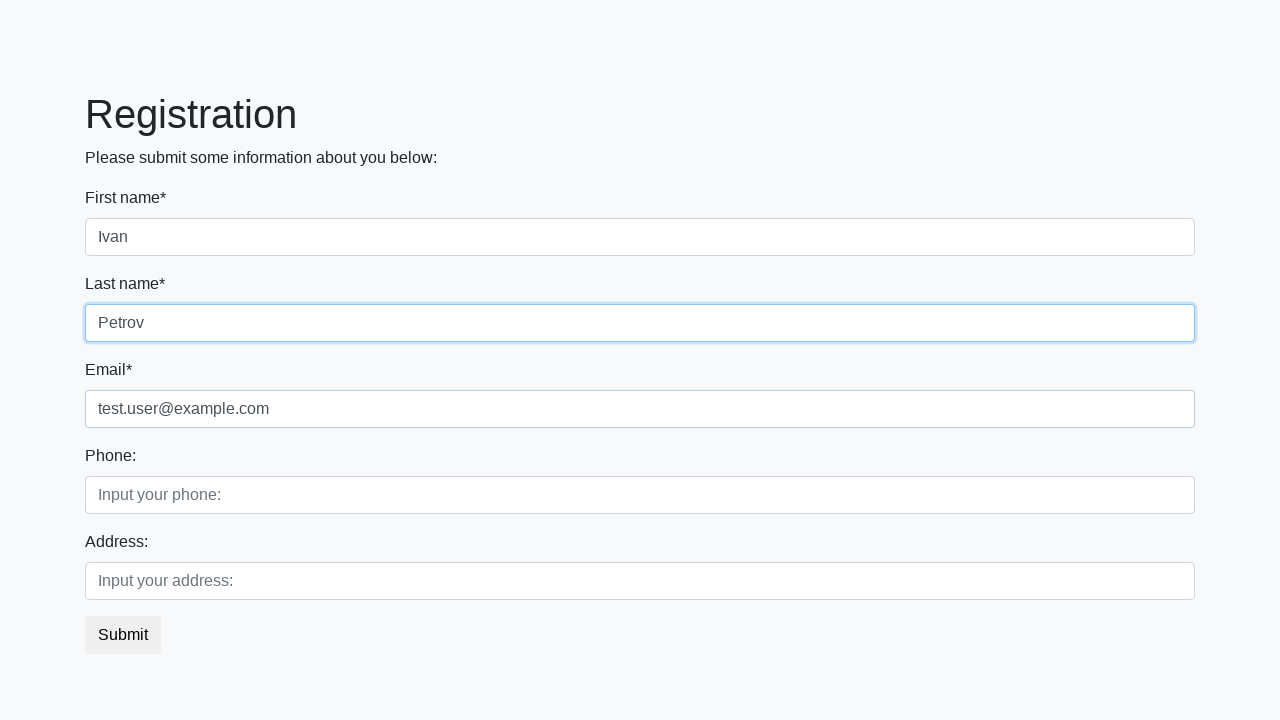

Clicked submit button to register at (123, 635) on button.btn
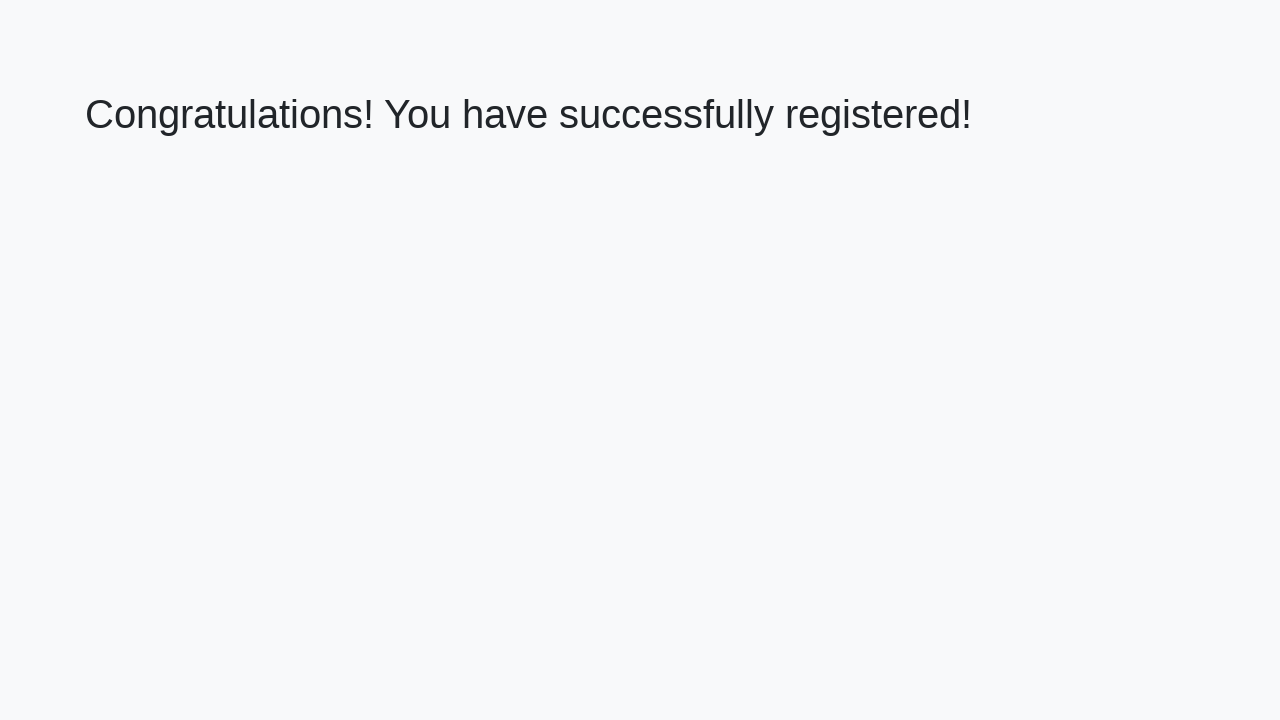

Success message header loaded
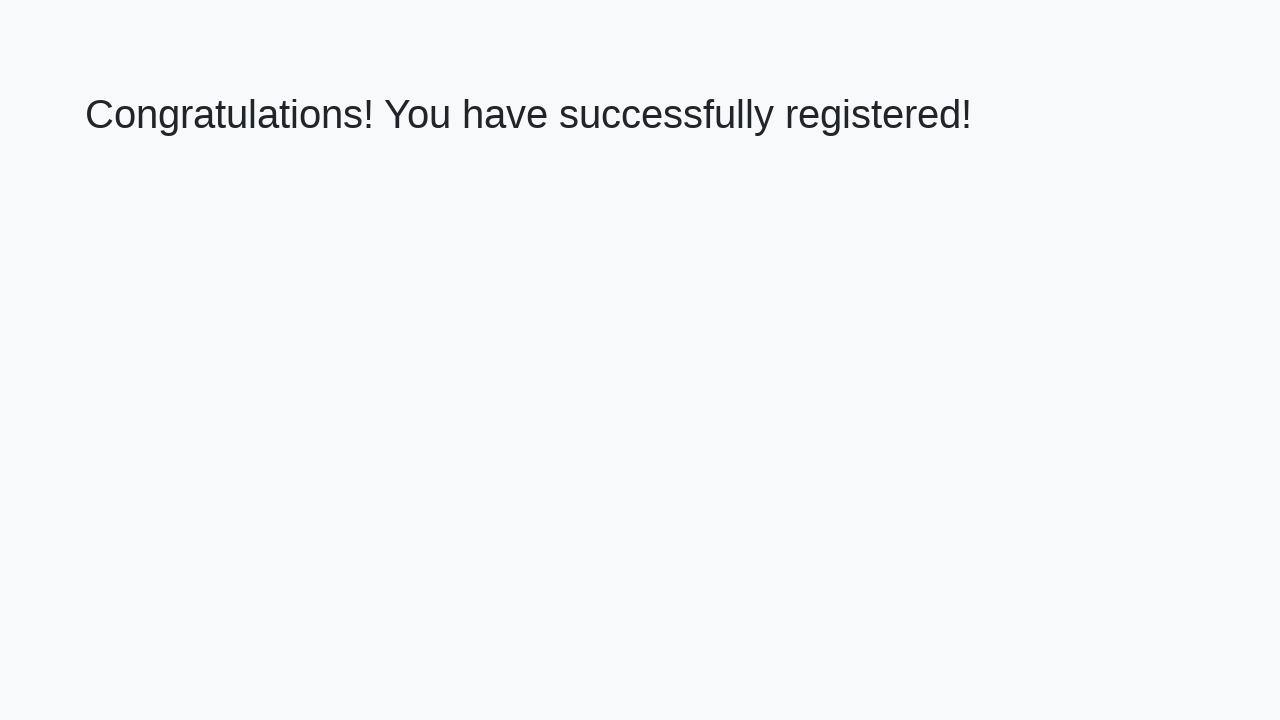

Retrieved success message text
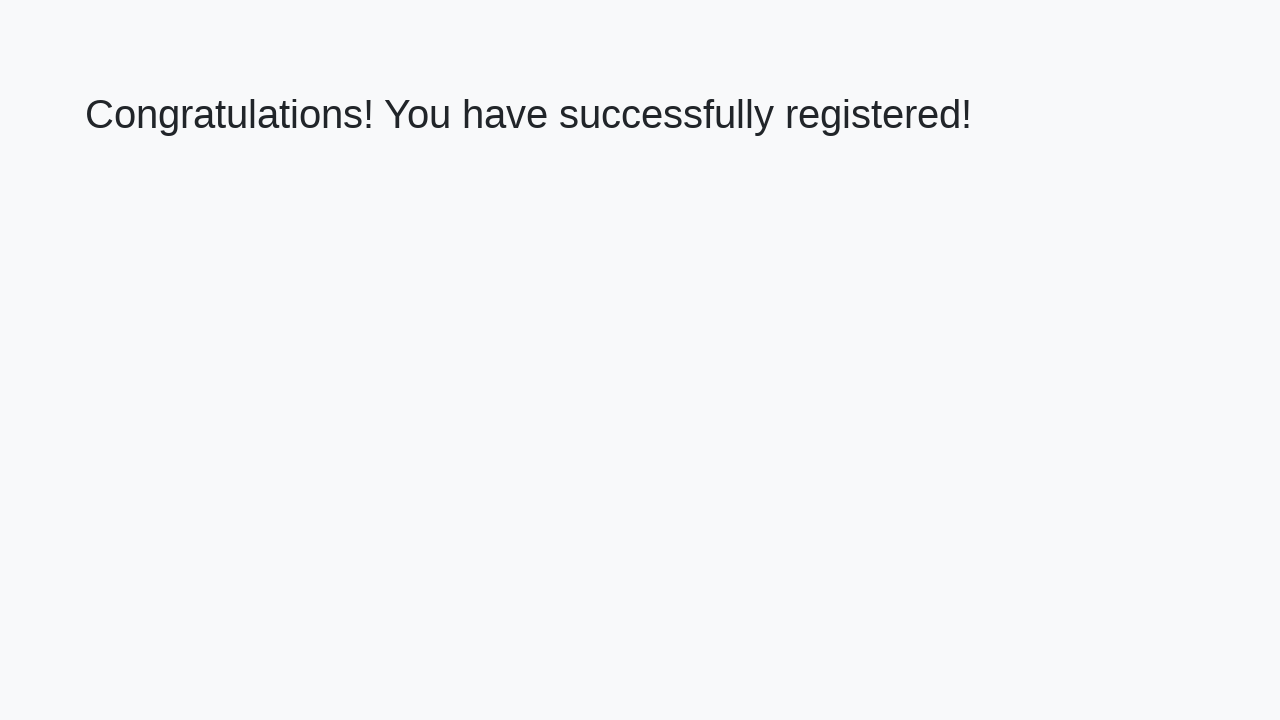

Verified success message matches expected text
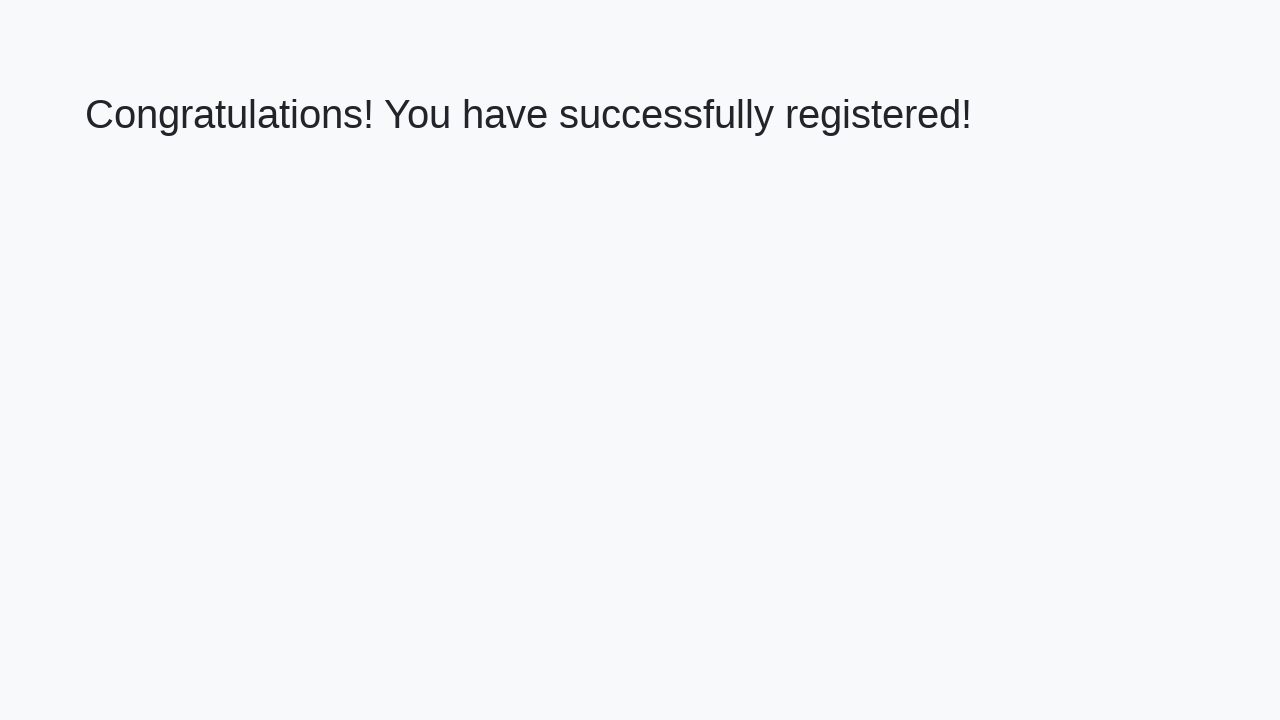

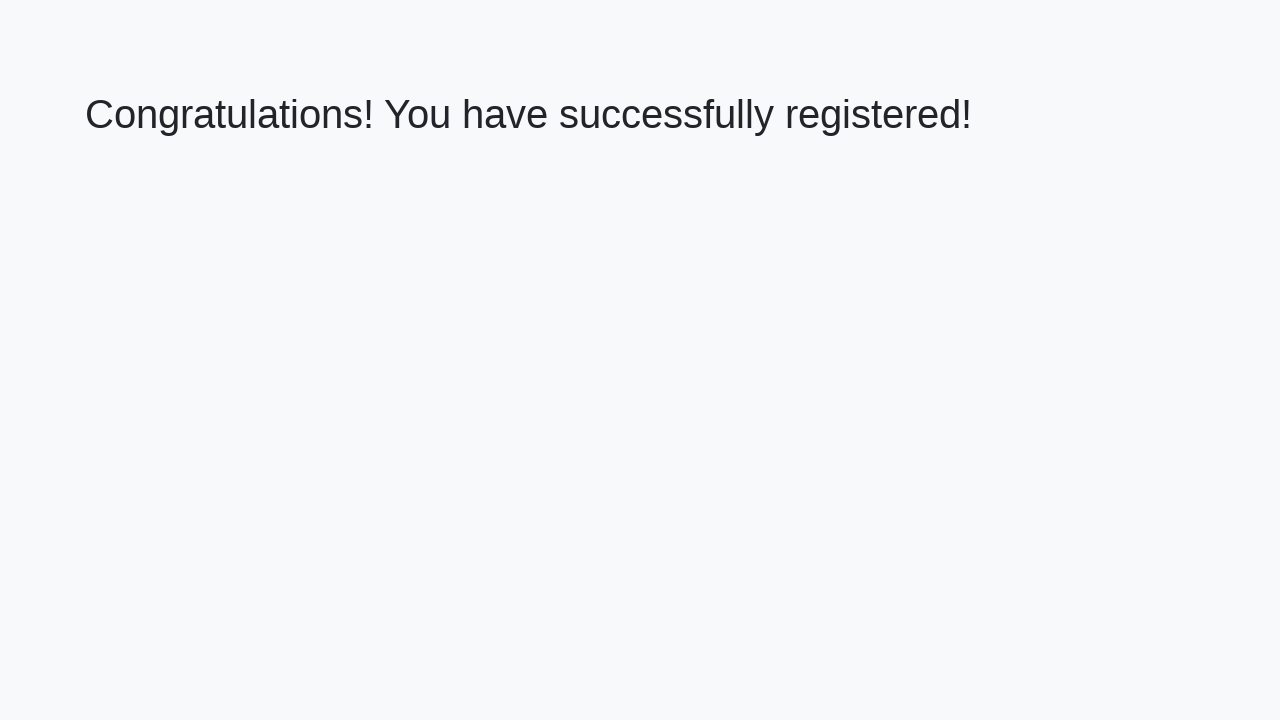